Tests XPath sibling traversal by locating a button element using following-sibling axis and retrieving its text content from a practice automation page.

Starting URL: https://rahulshettyacademy.com/AutomationPractice/

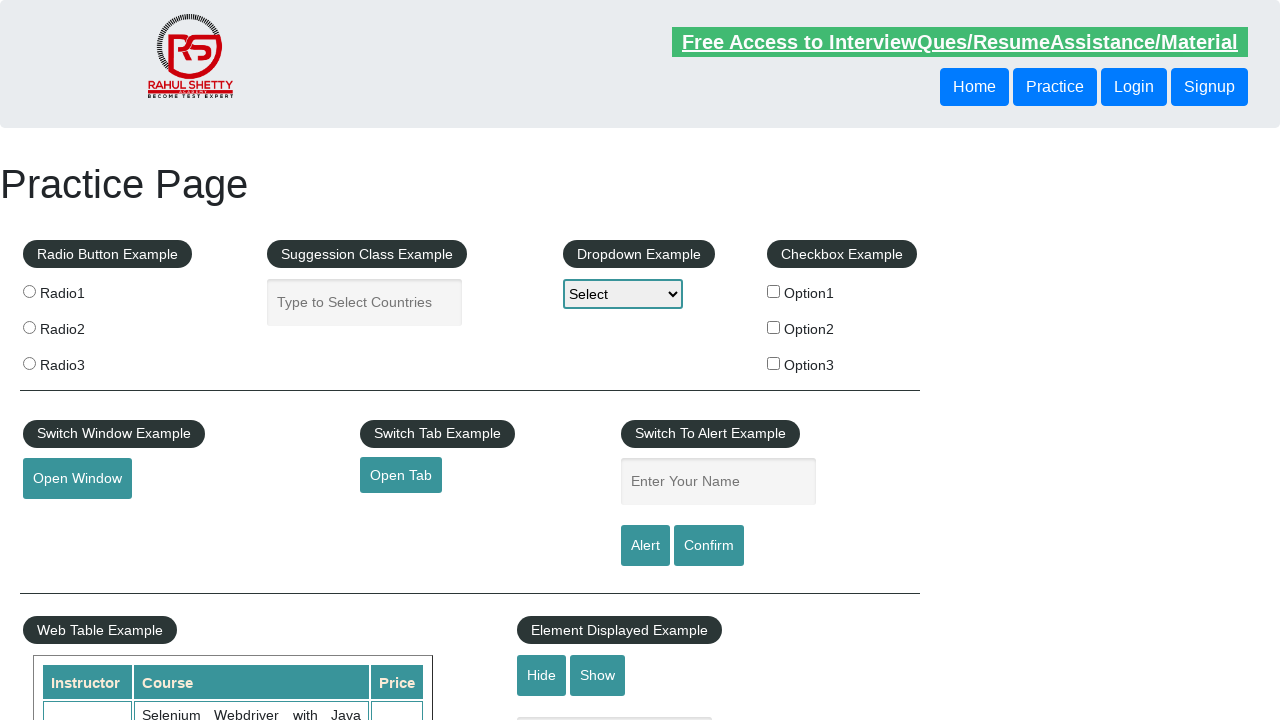

Waited for header button to be visible
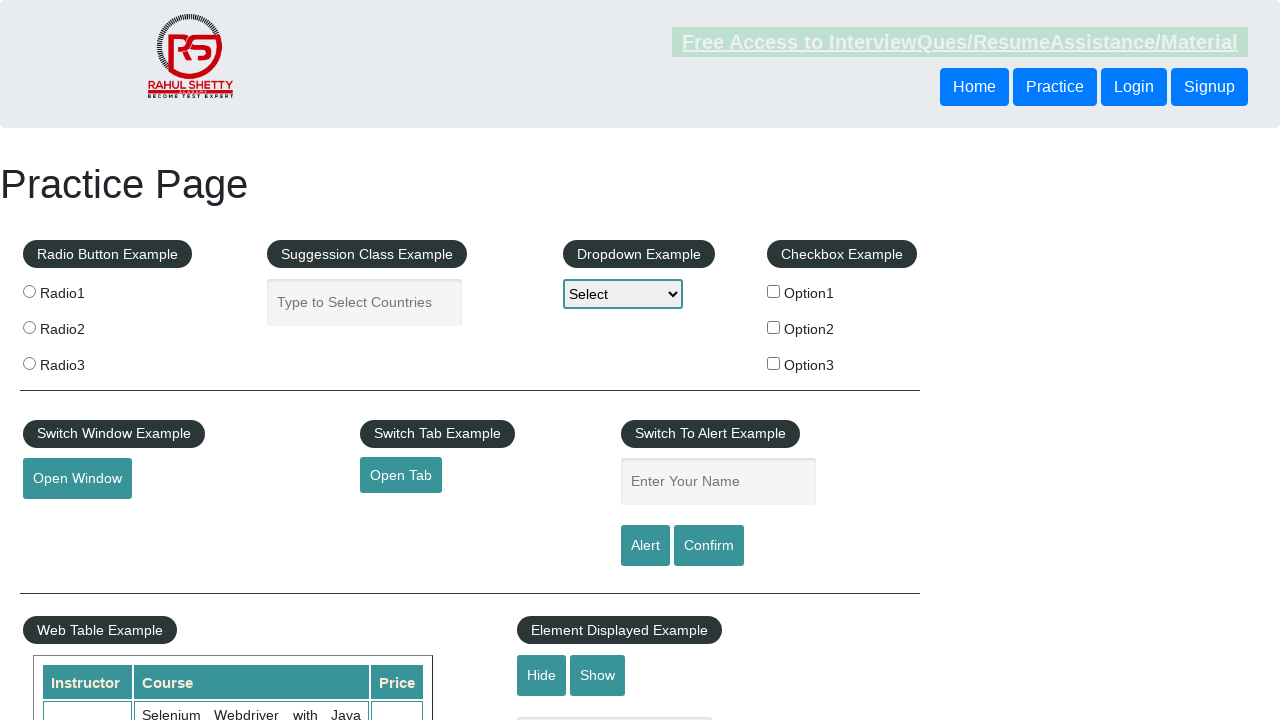

Located sibling button using XPath following-sibling axis
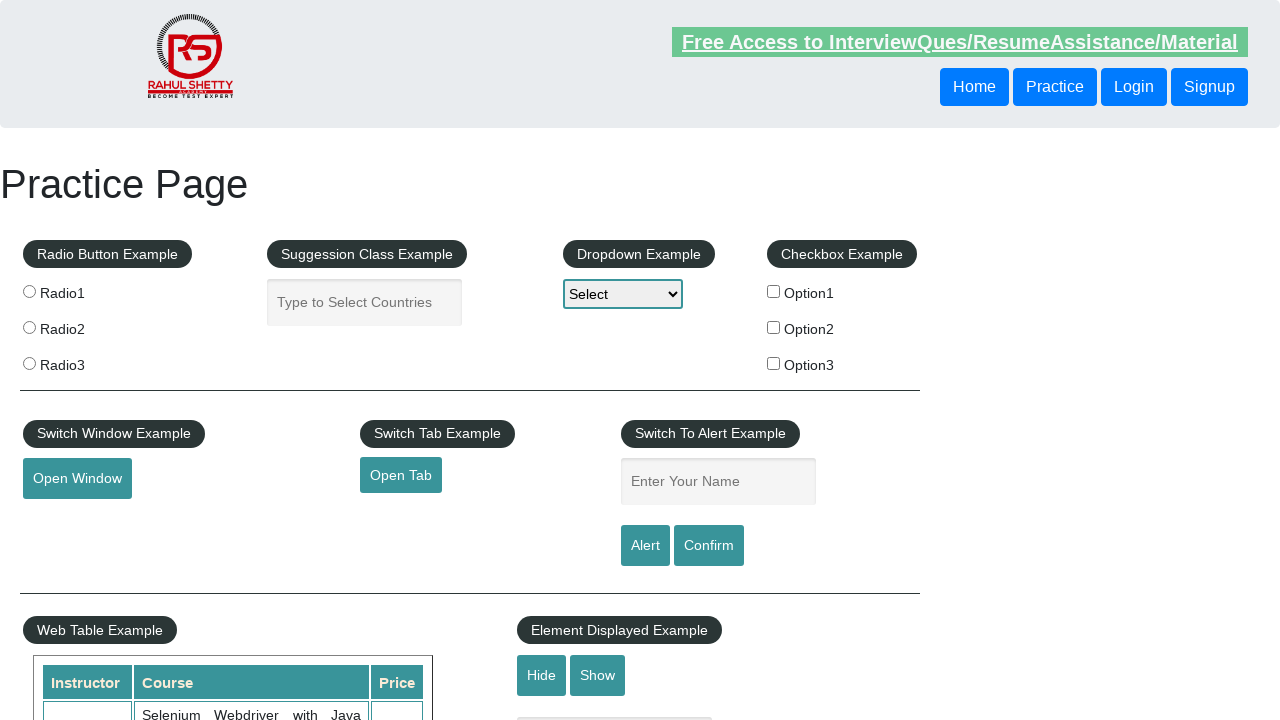

Retrieved sibling button text content: 'Login'
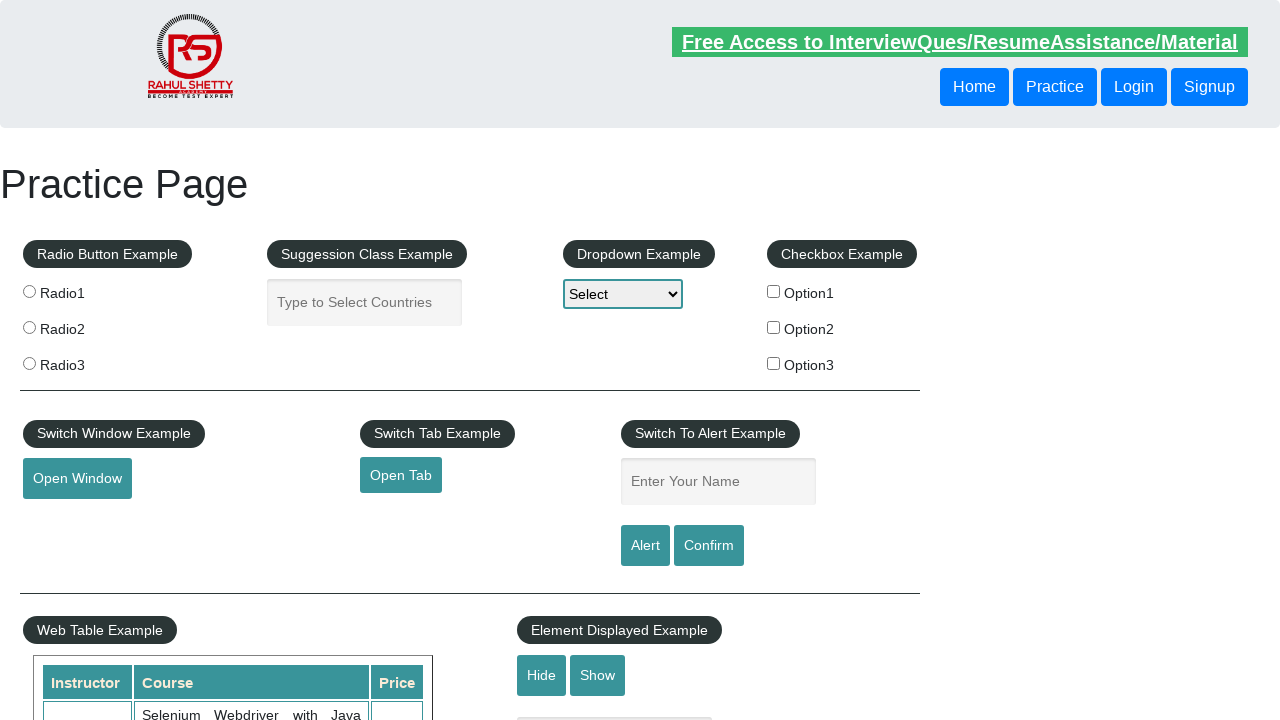

Asserted that sibling button text is not None
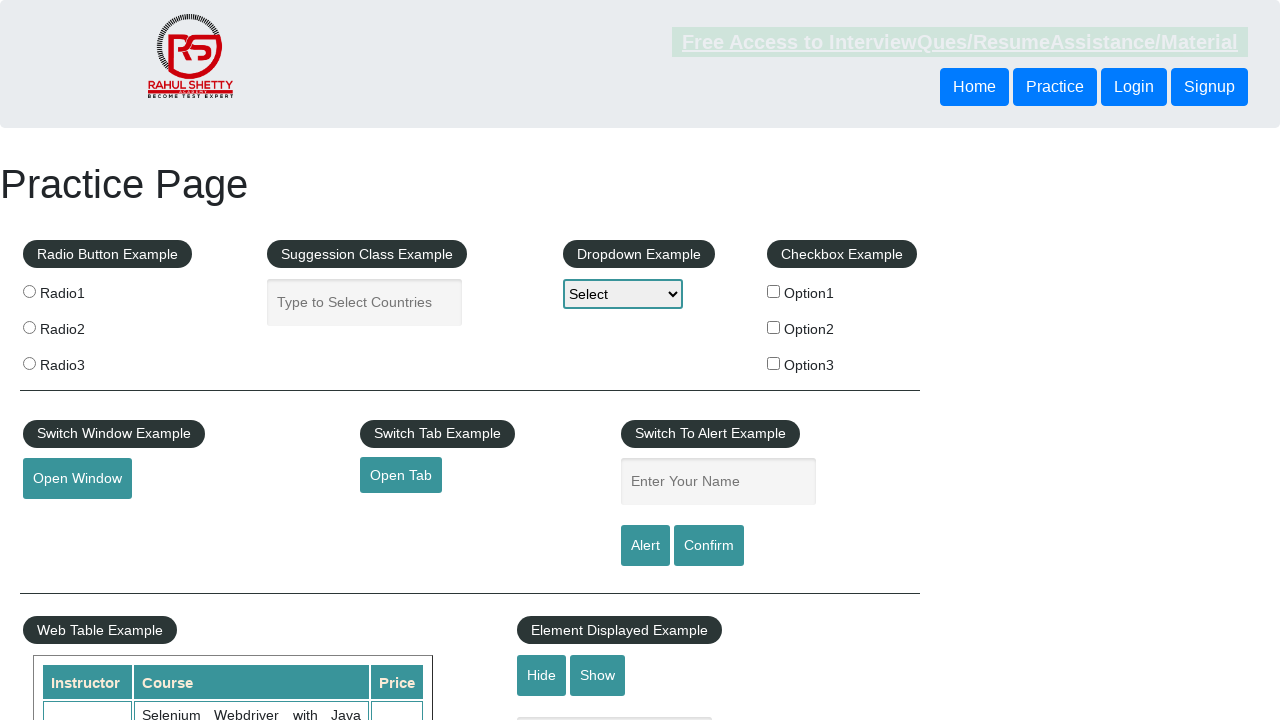

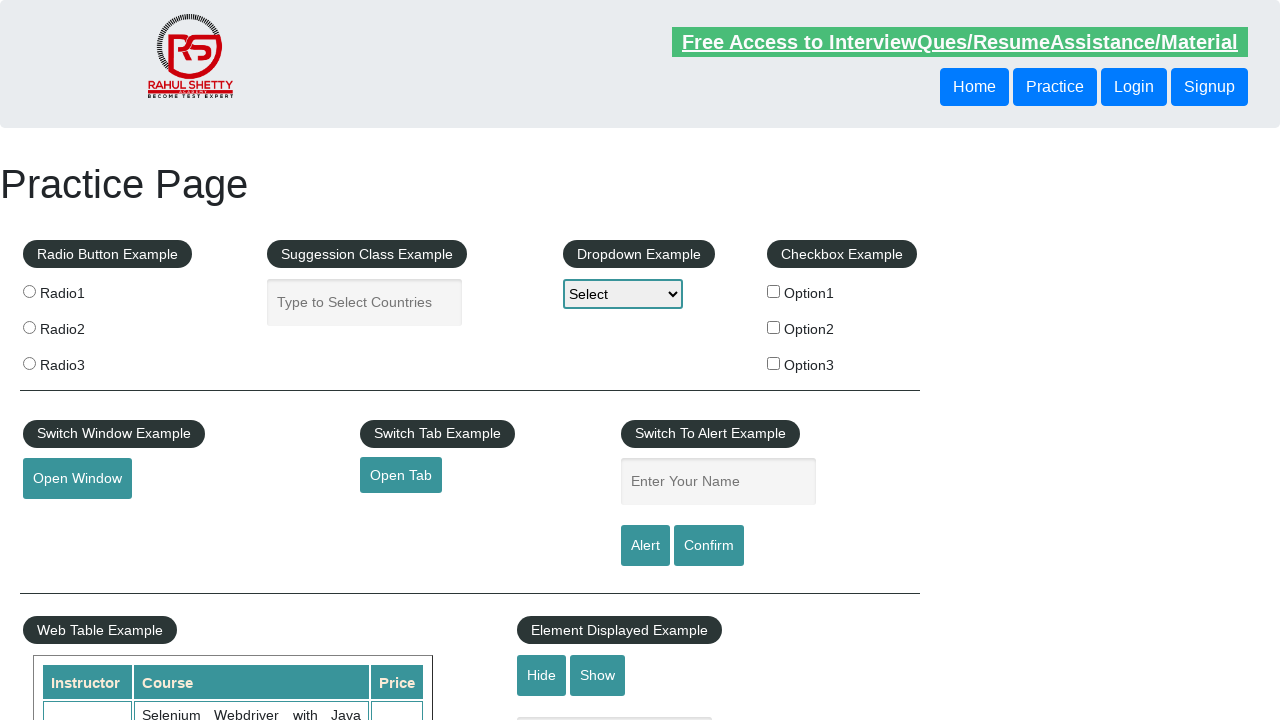